Tests that the currently applied filter link is highlighted with the selected class

Starting URL: https://demo.playwright.dev/todomvc

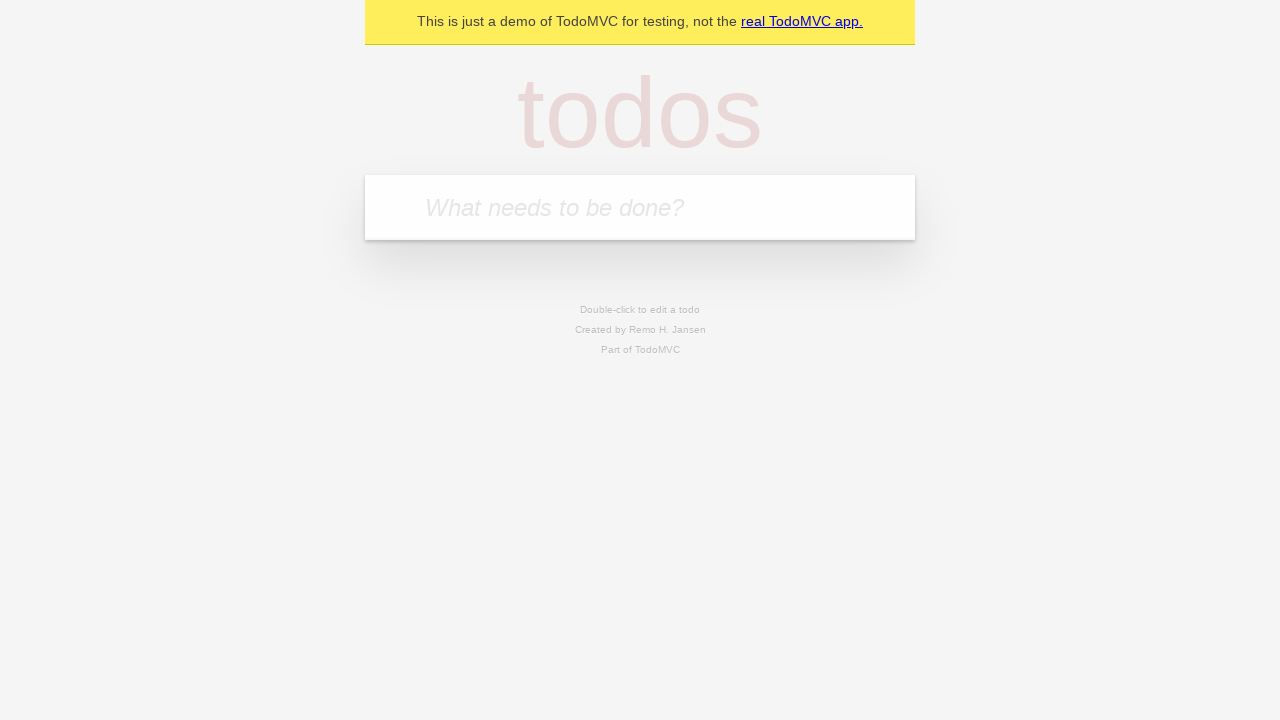

Filled todo input with 'buy some cheese' on internal:attr=[placeholder="What needs to be done?"i]
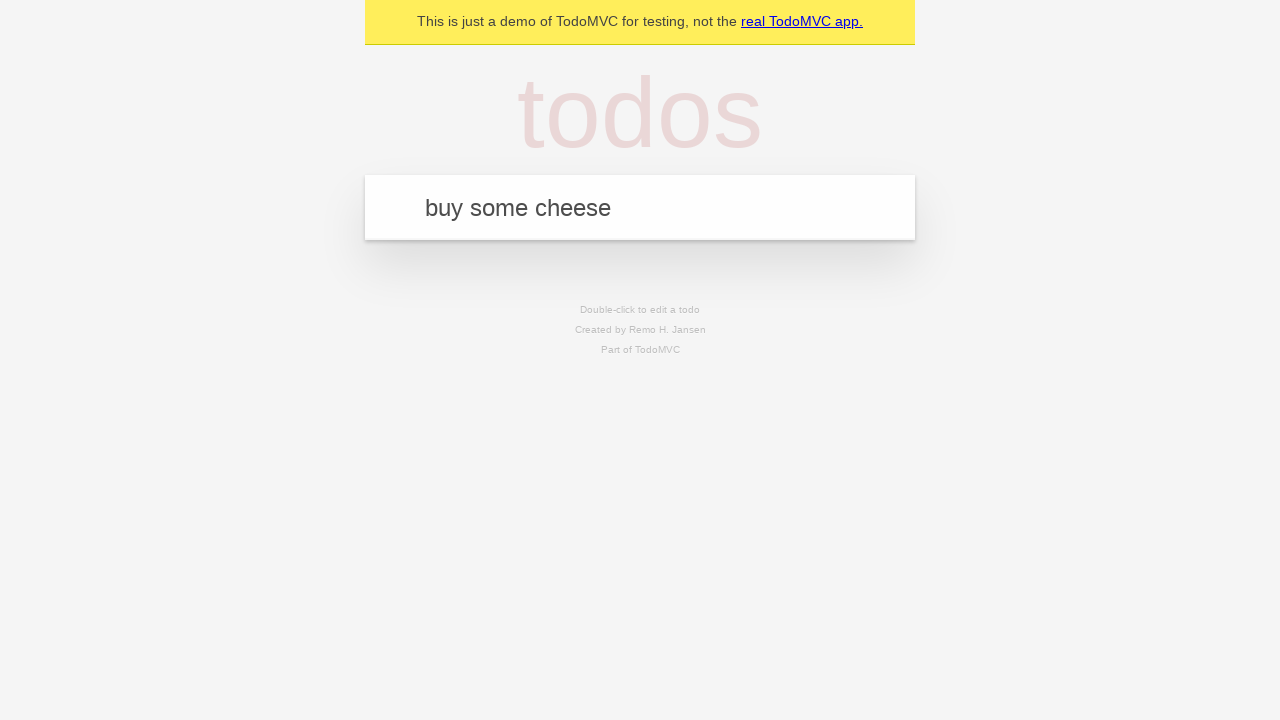

Pressed Enter to create first todo on internal:attr=[placeholder="What needs to be done?"i]
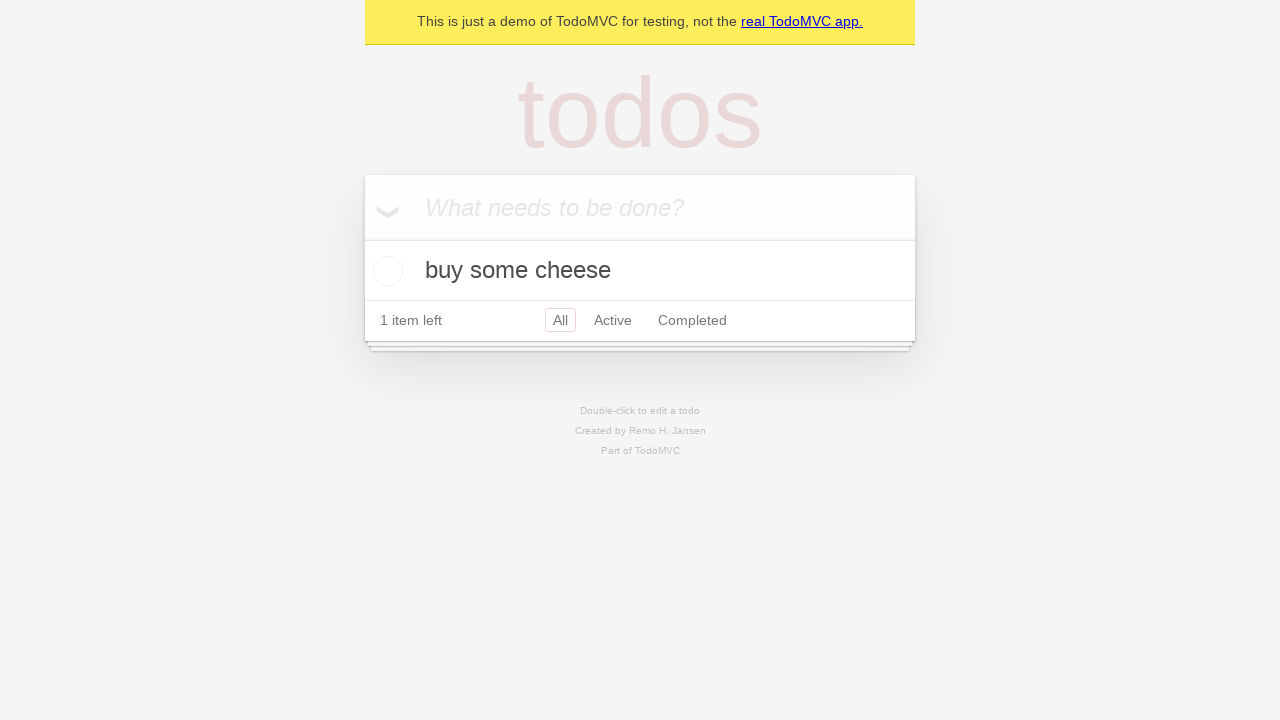

Filled todo input with 'feed the cat' on internal:attr=[placeholder="What needs to be done?"i]
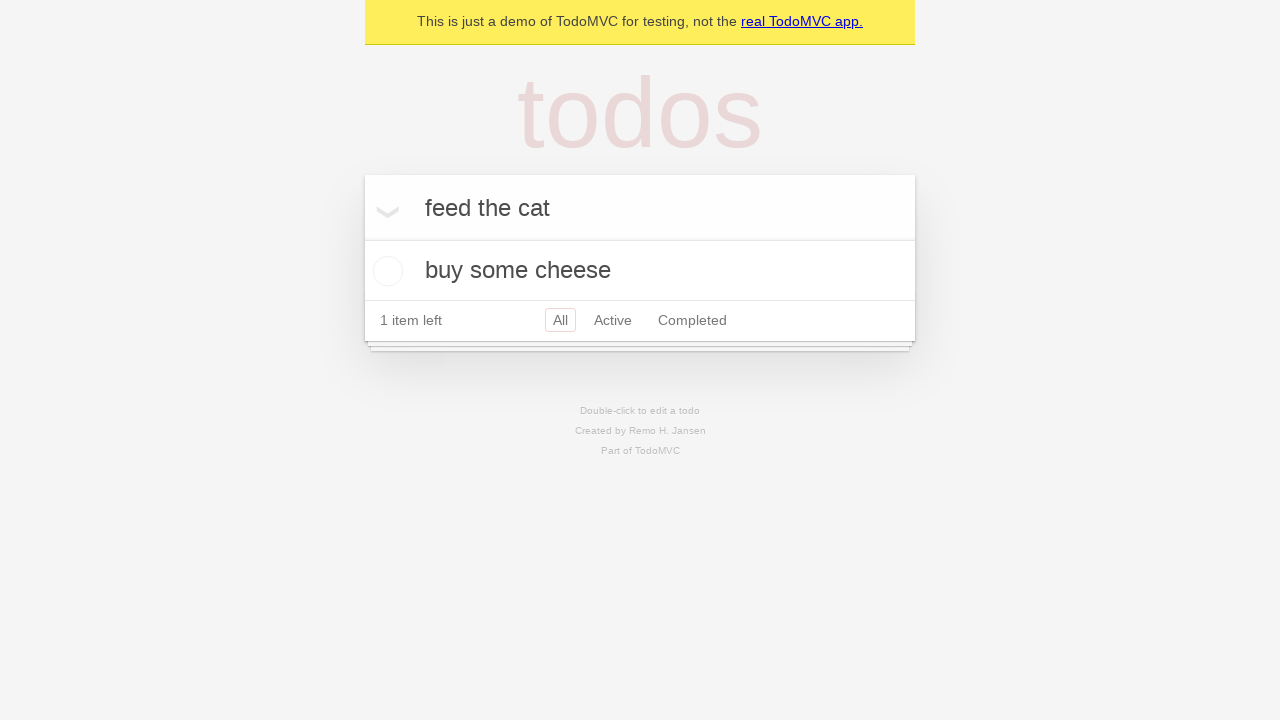

Pressed Enter to create second todo on internal:attr=[placeholder="What needs to be done?"i]
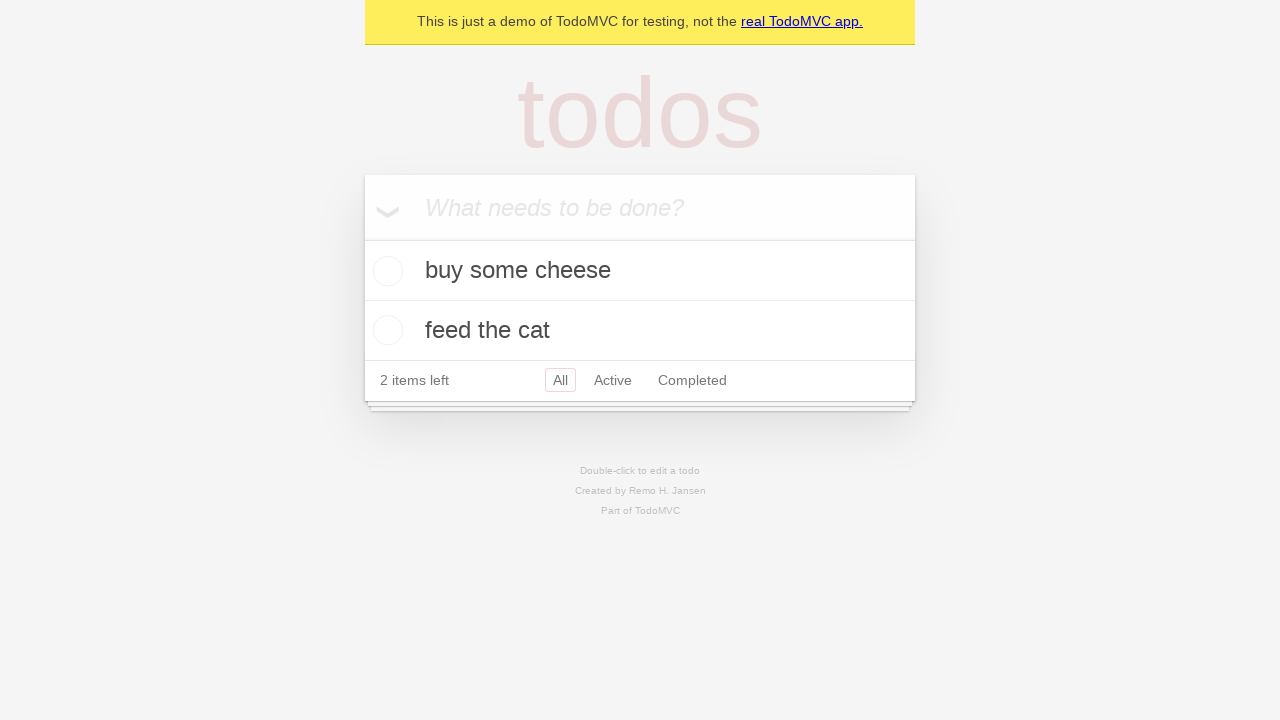

Filled todo input with 'book a doctors appointment' on internal:attr=[placeholder="What needs to be done?"i]
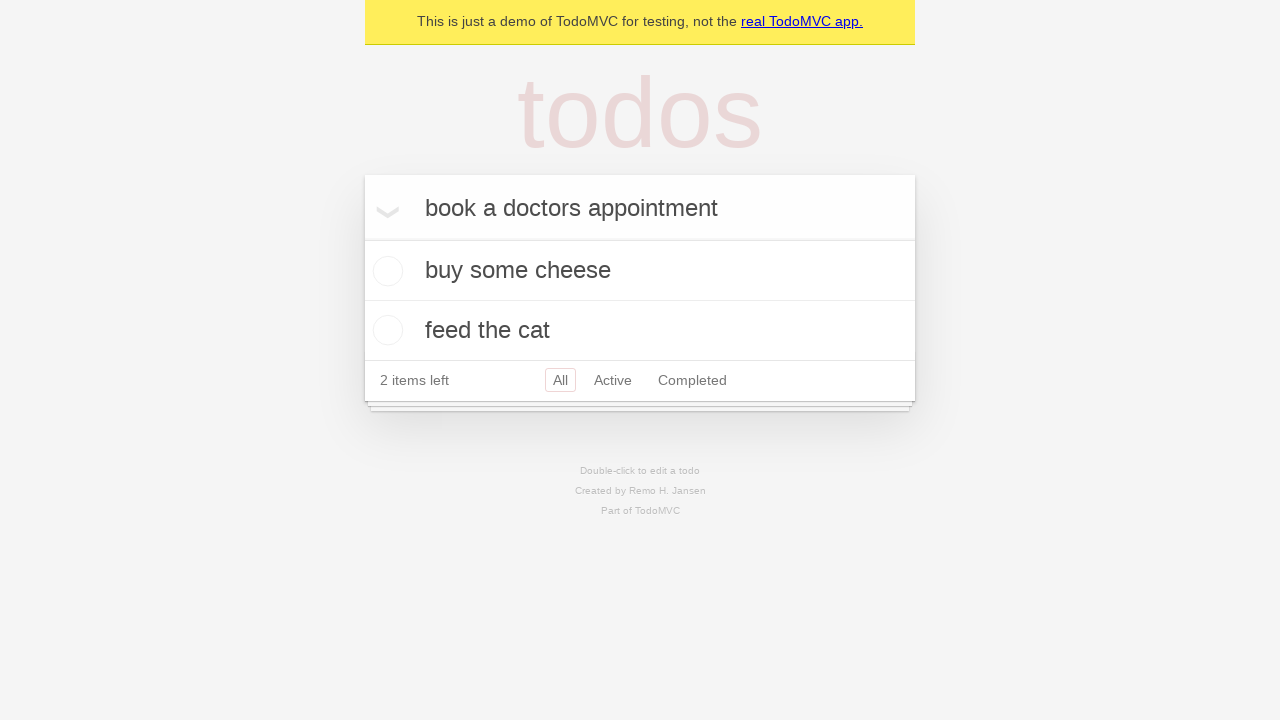

Pressed Enter to create third todo on internal:attr=[placeholder="What needs to be done?"i]
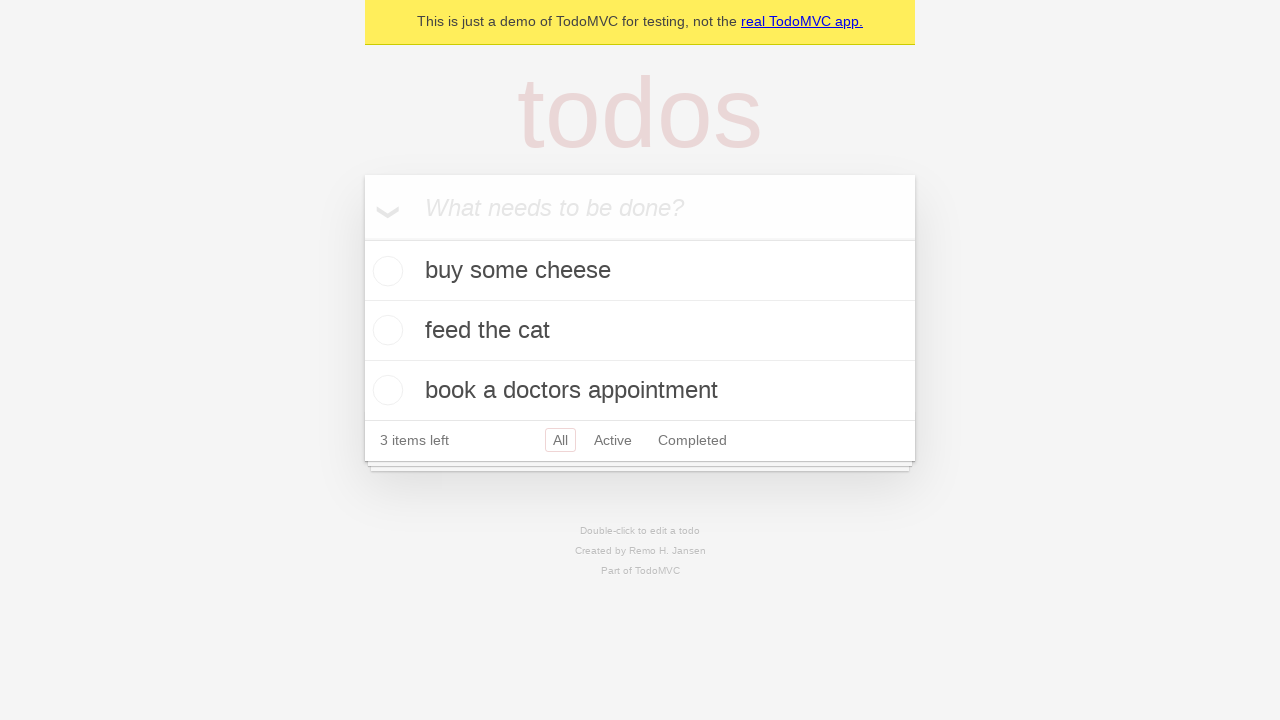

Clicked Active filter link at (613, 440) on internal:role=link[name="Active"i]
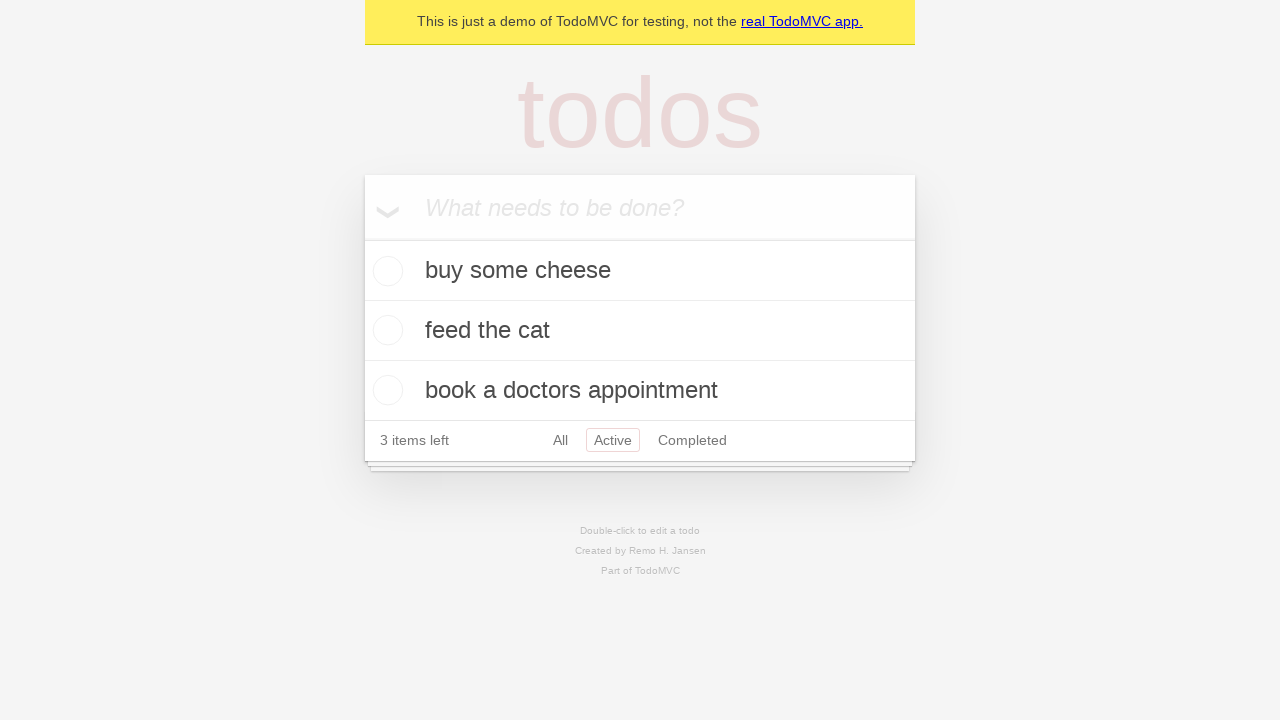

Clicked Completed filter link to verify it gets highlighted as selected at (692, 440) on internal:role=link[name="Completed"i]
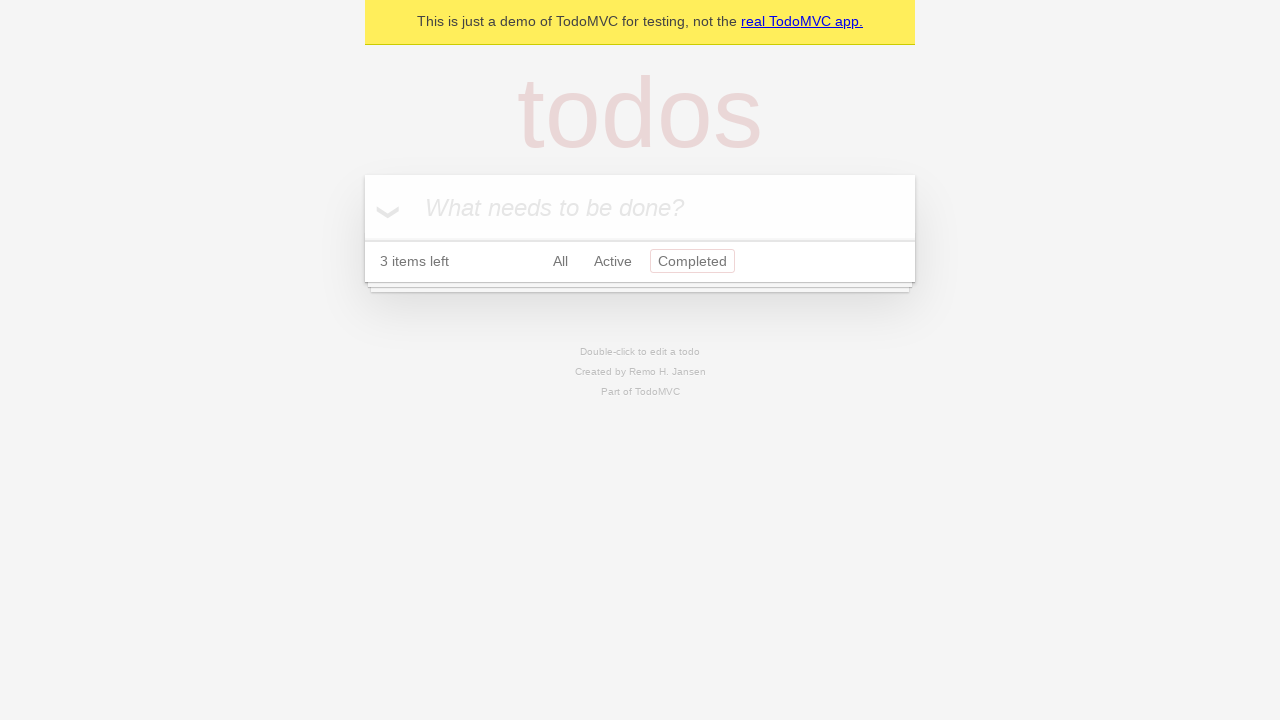

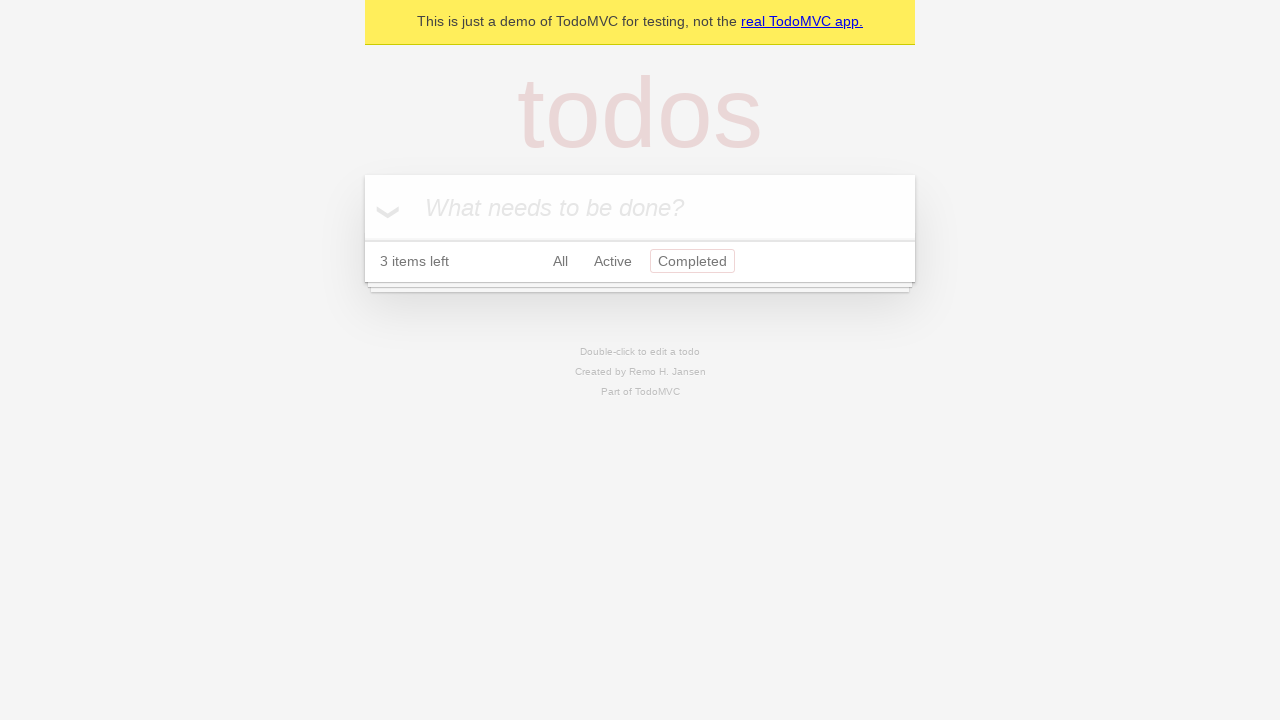